Tests the Reset button functionality on a login form by filling in username and password fields, clicking the Reset button, and verifying that the fields are cleared.

Starting URL: https://bsadar.github.io/hmrbuild1/Loging.html

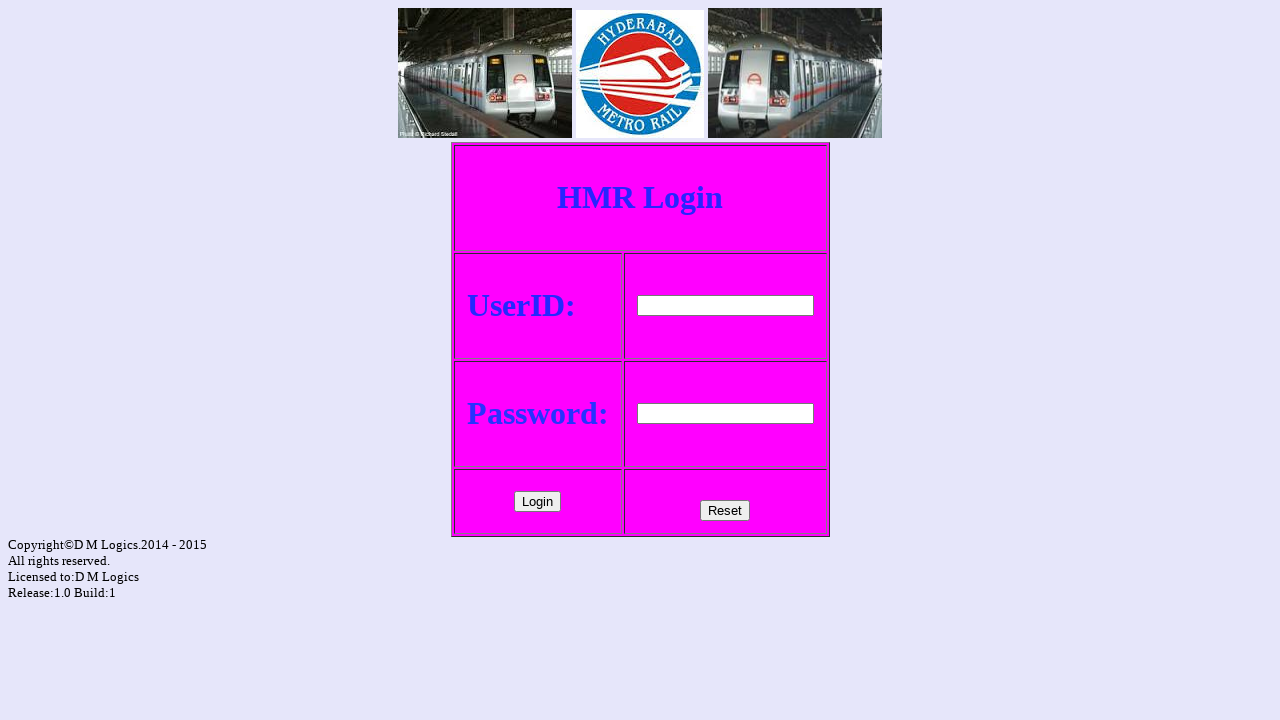

Navigated to login page
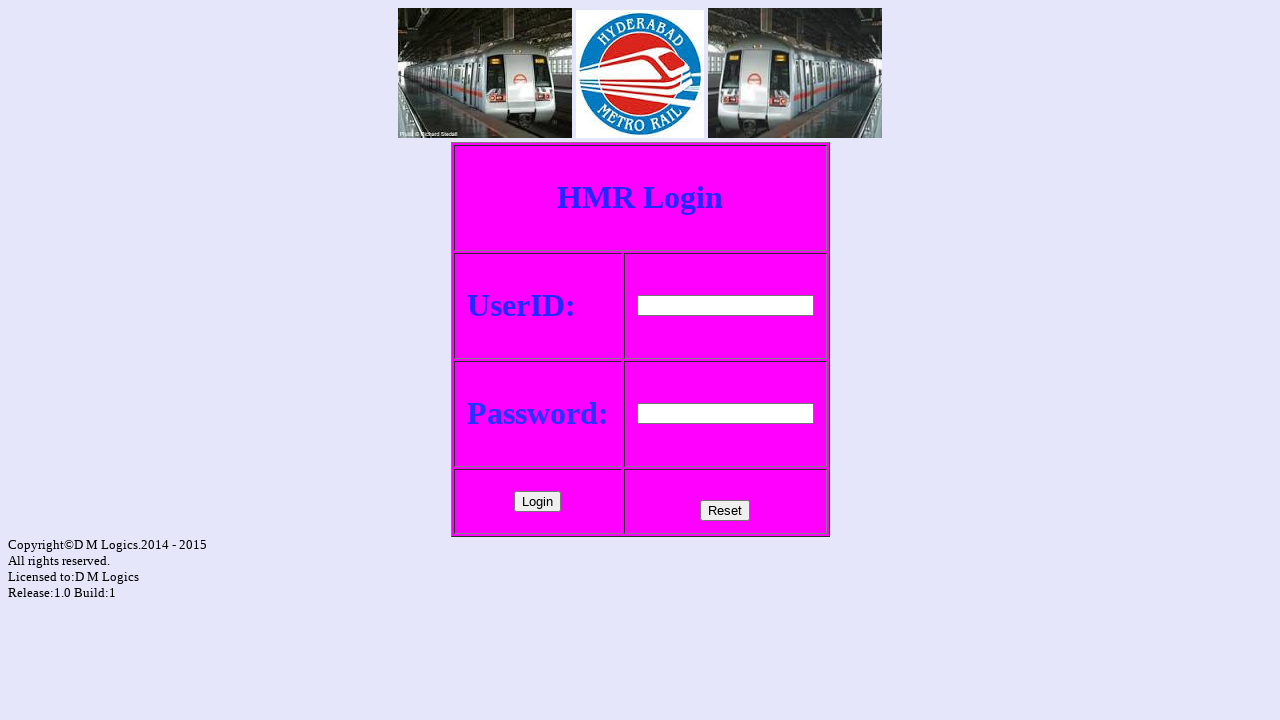

Set viewport size to 1920x1080
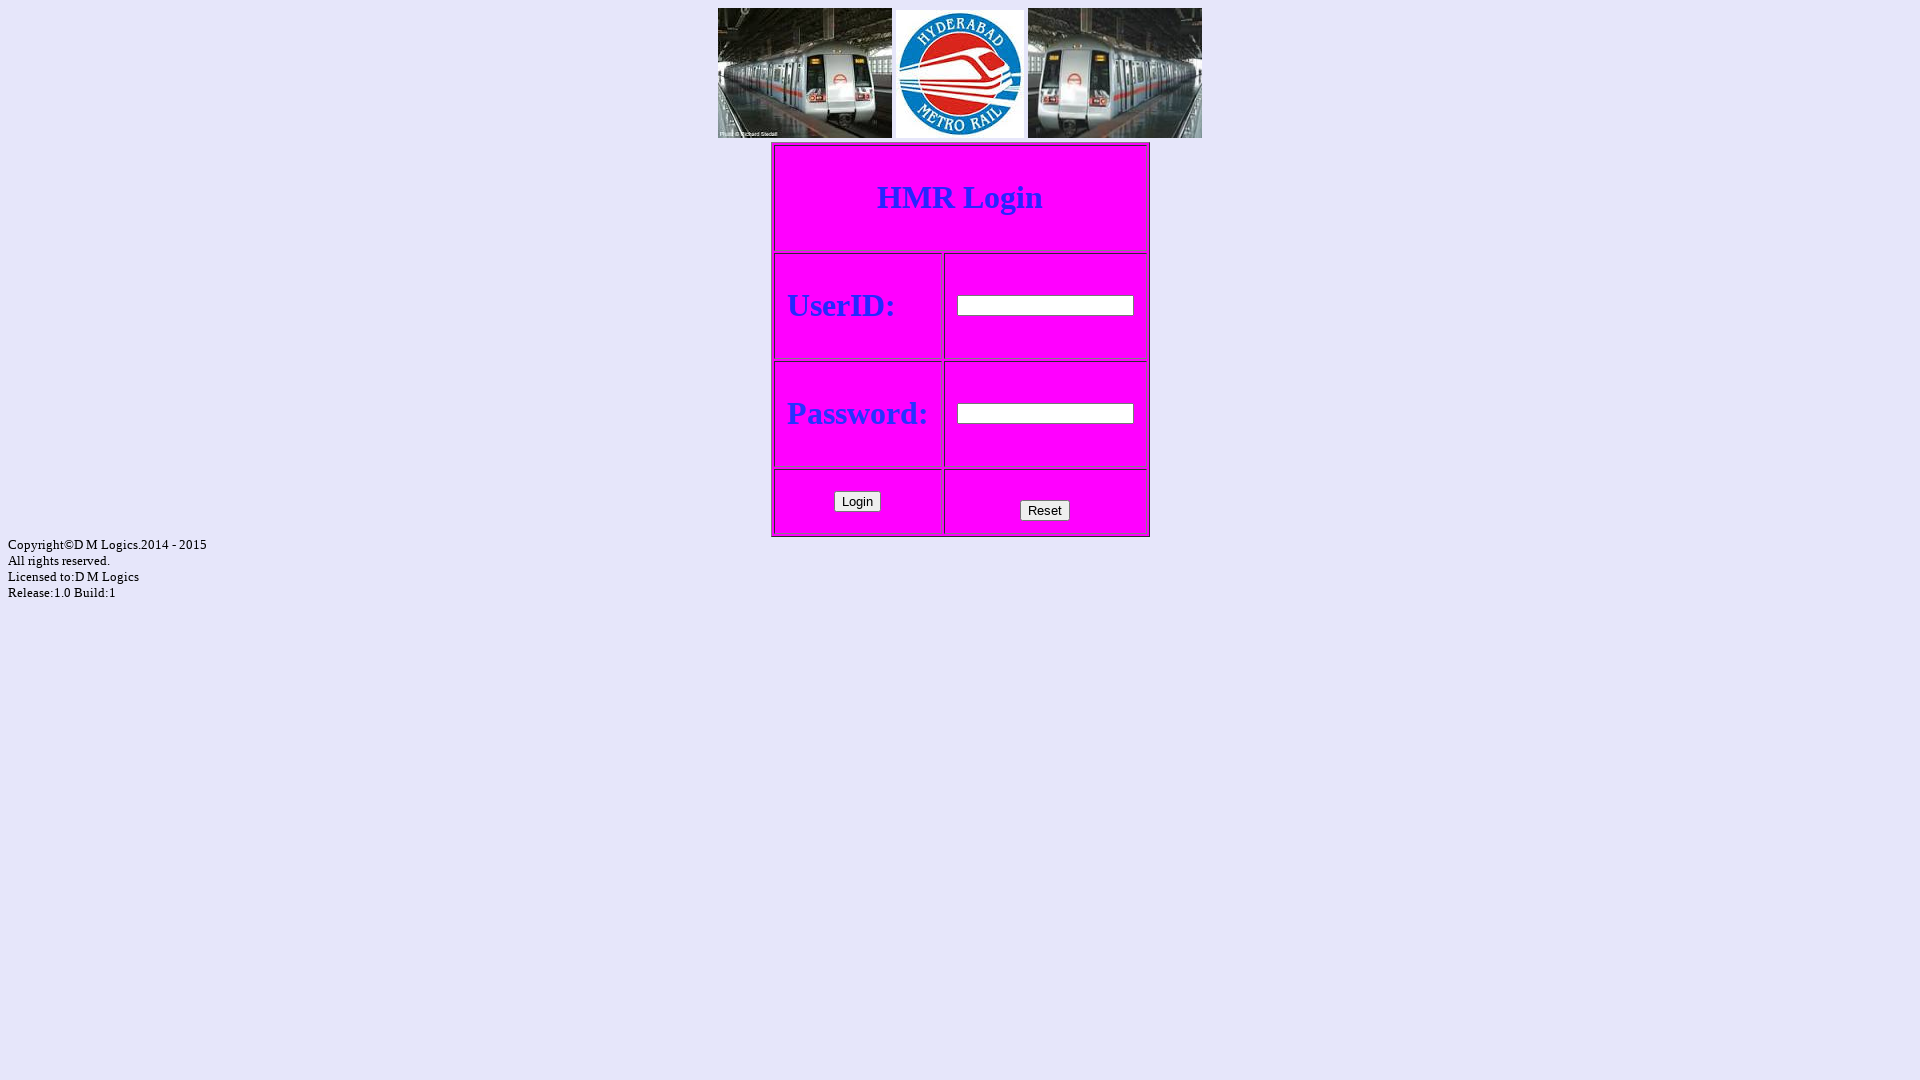

Waited 2 seconds for page to load
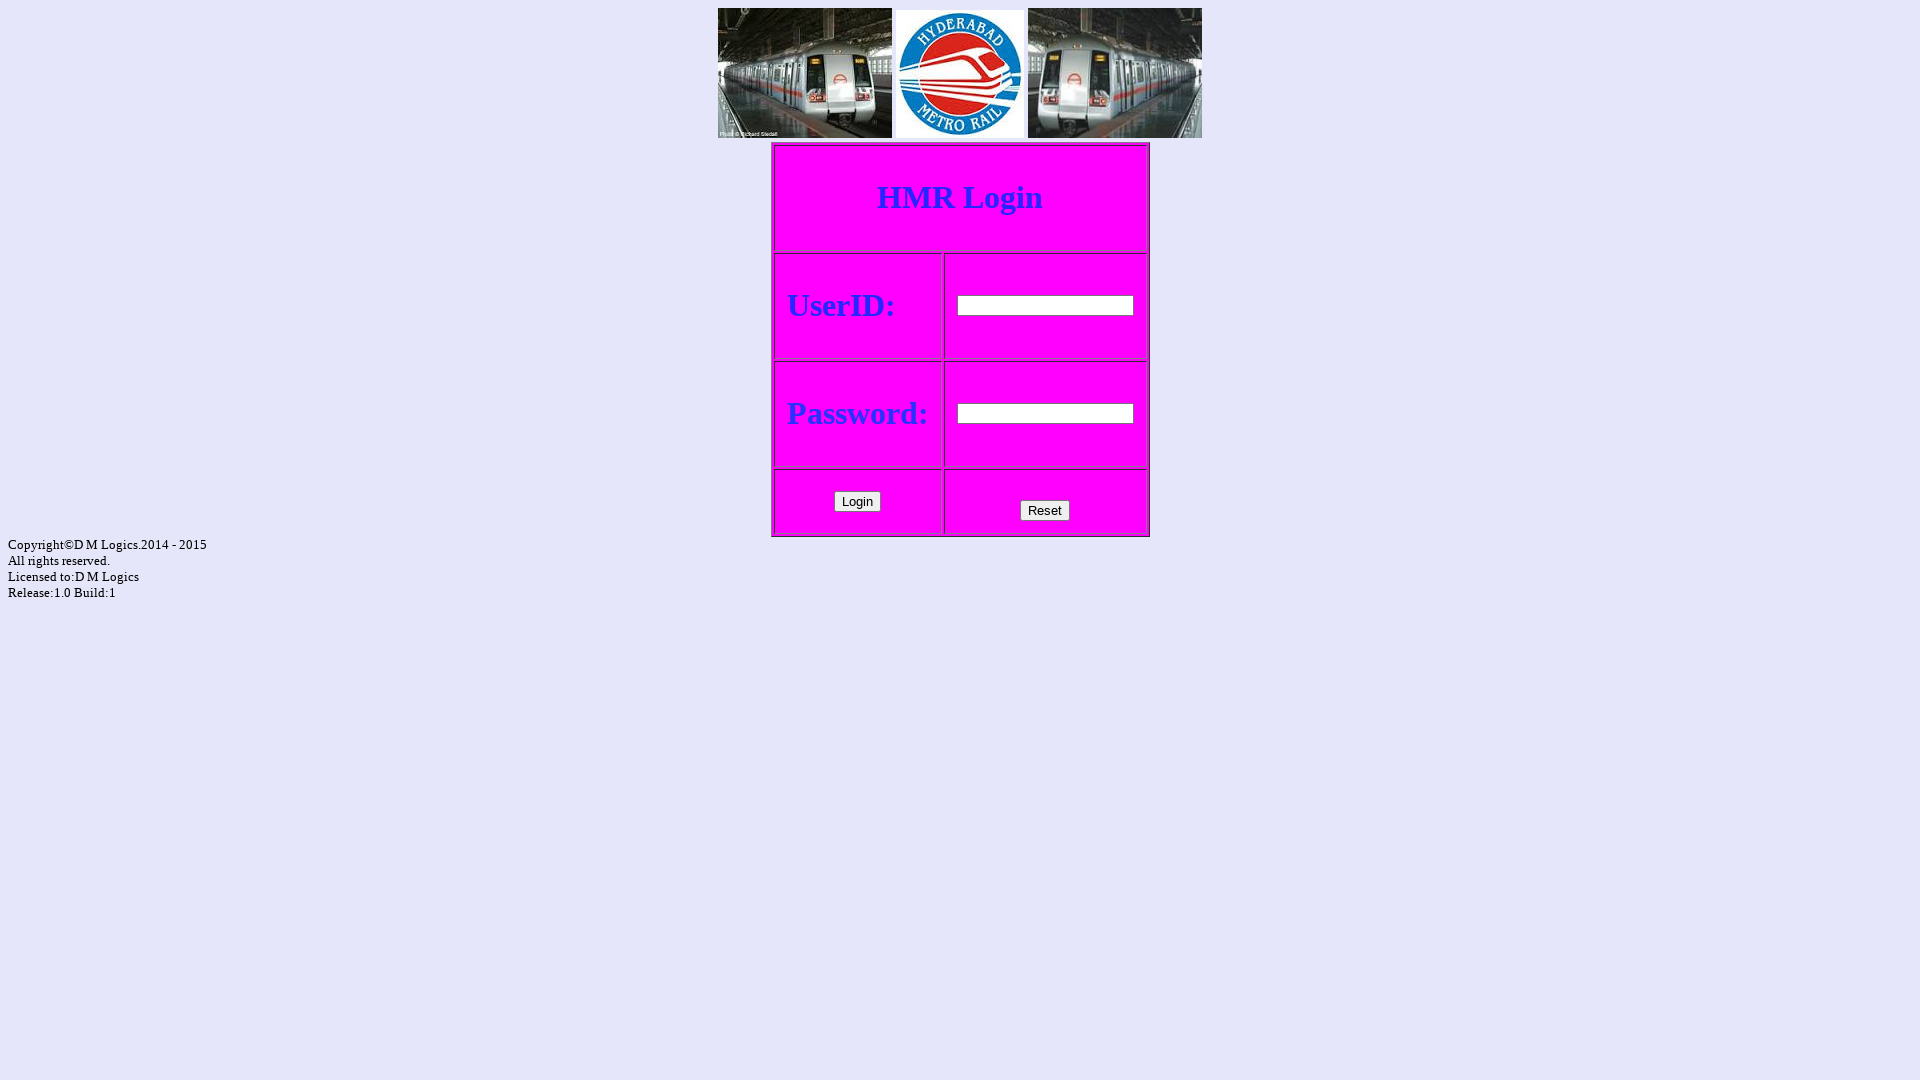

Filled username field with 'sadar' on input[name='id']
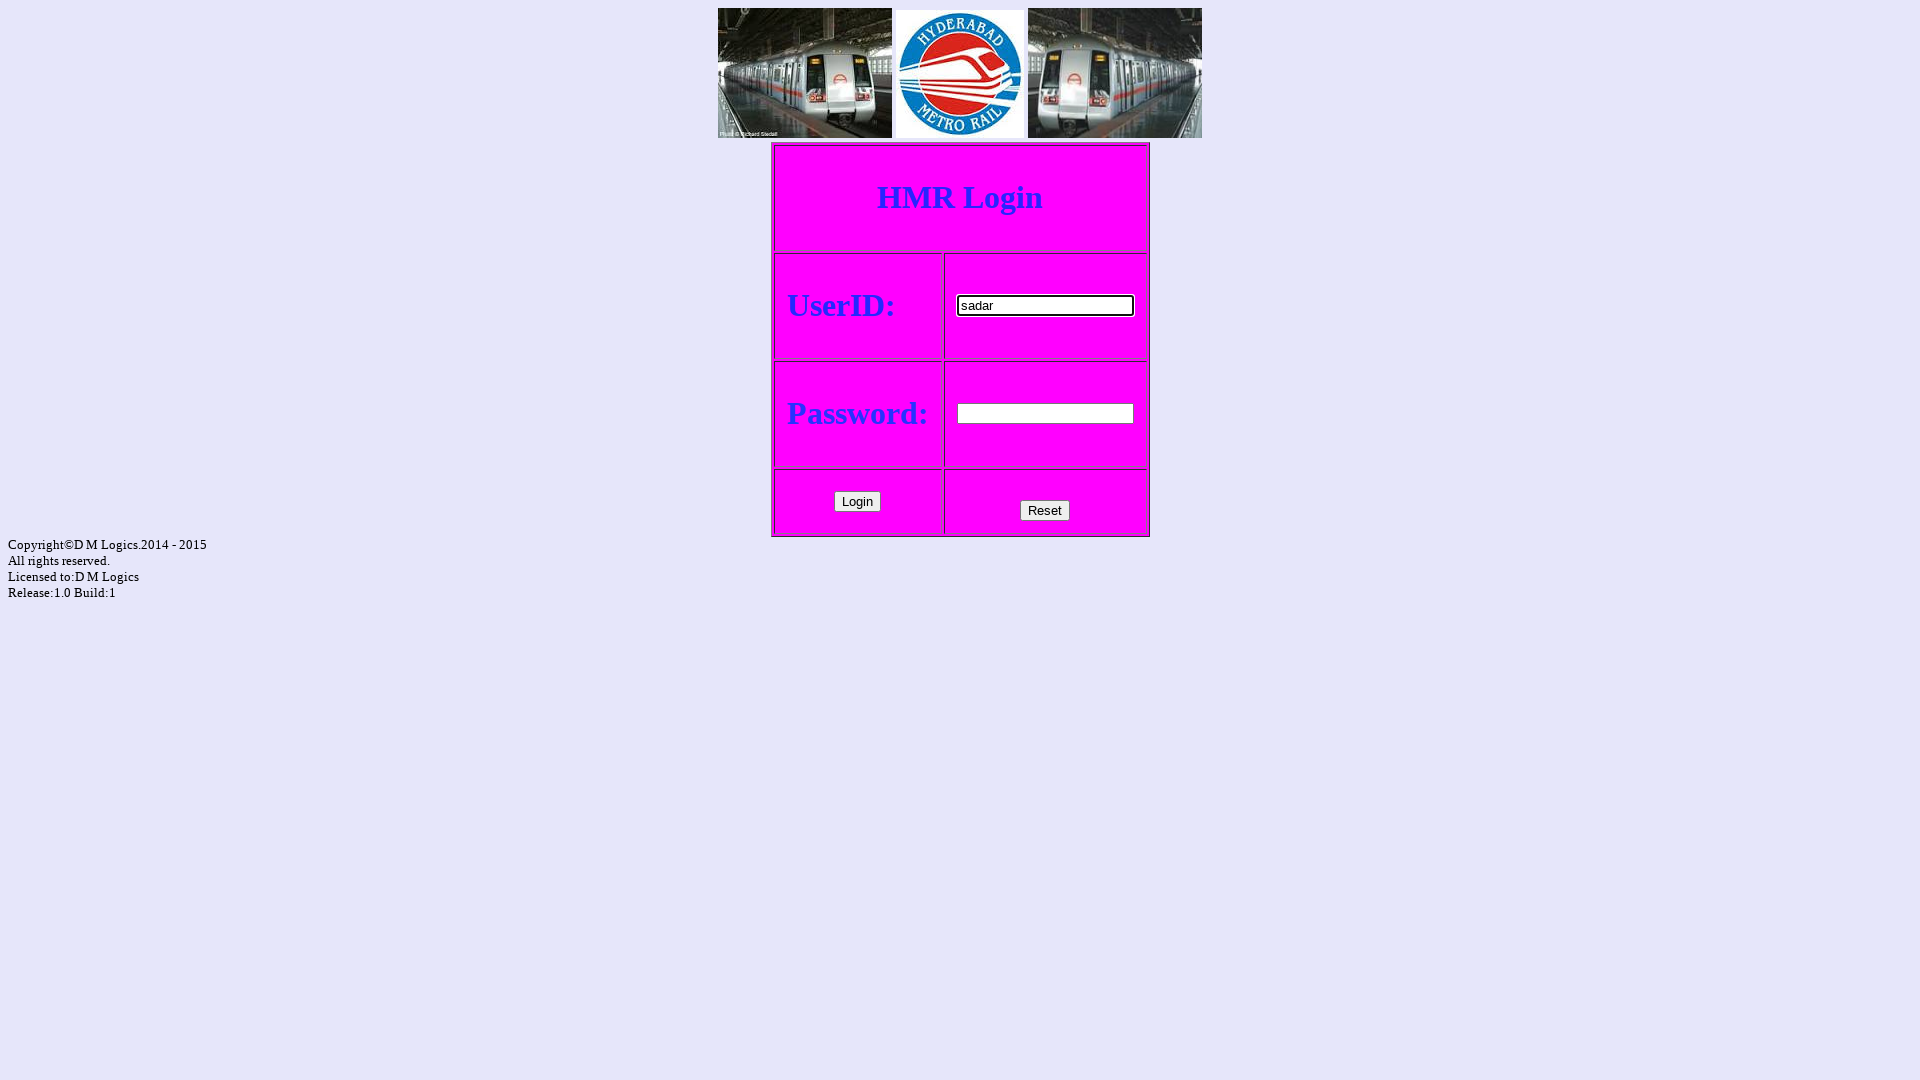

Filled password field with 'sadar' on input[name='pass']
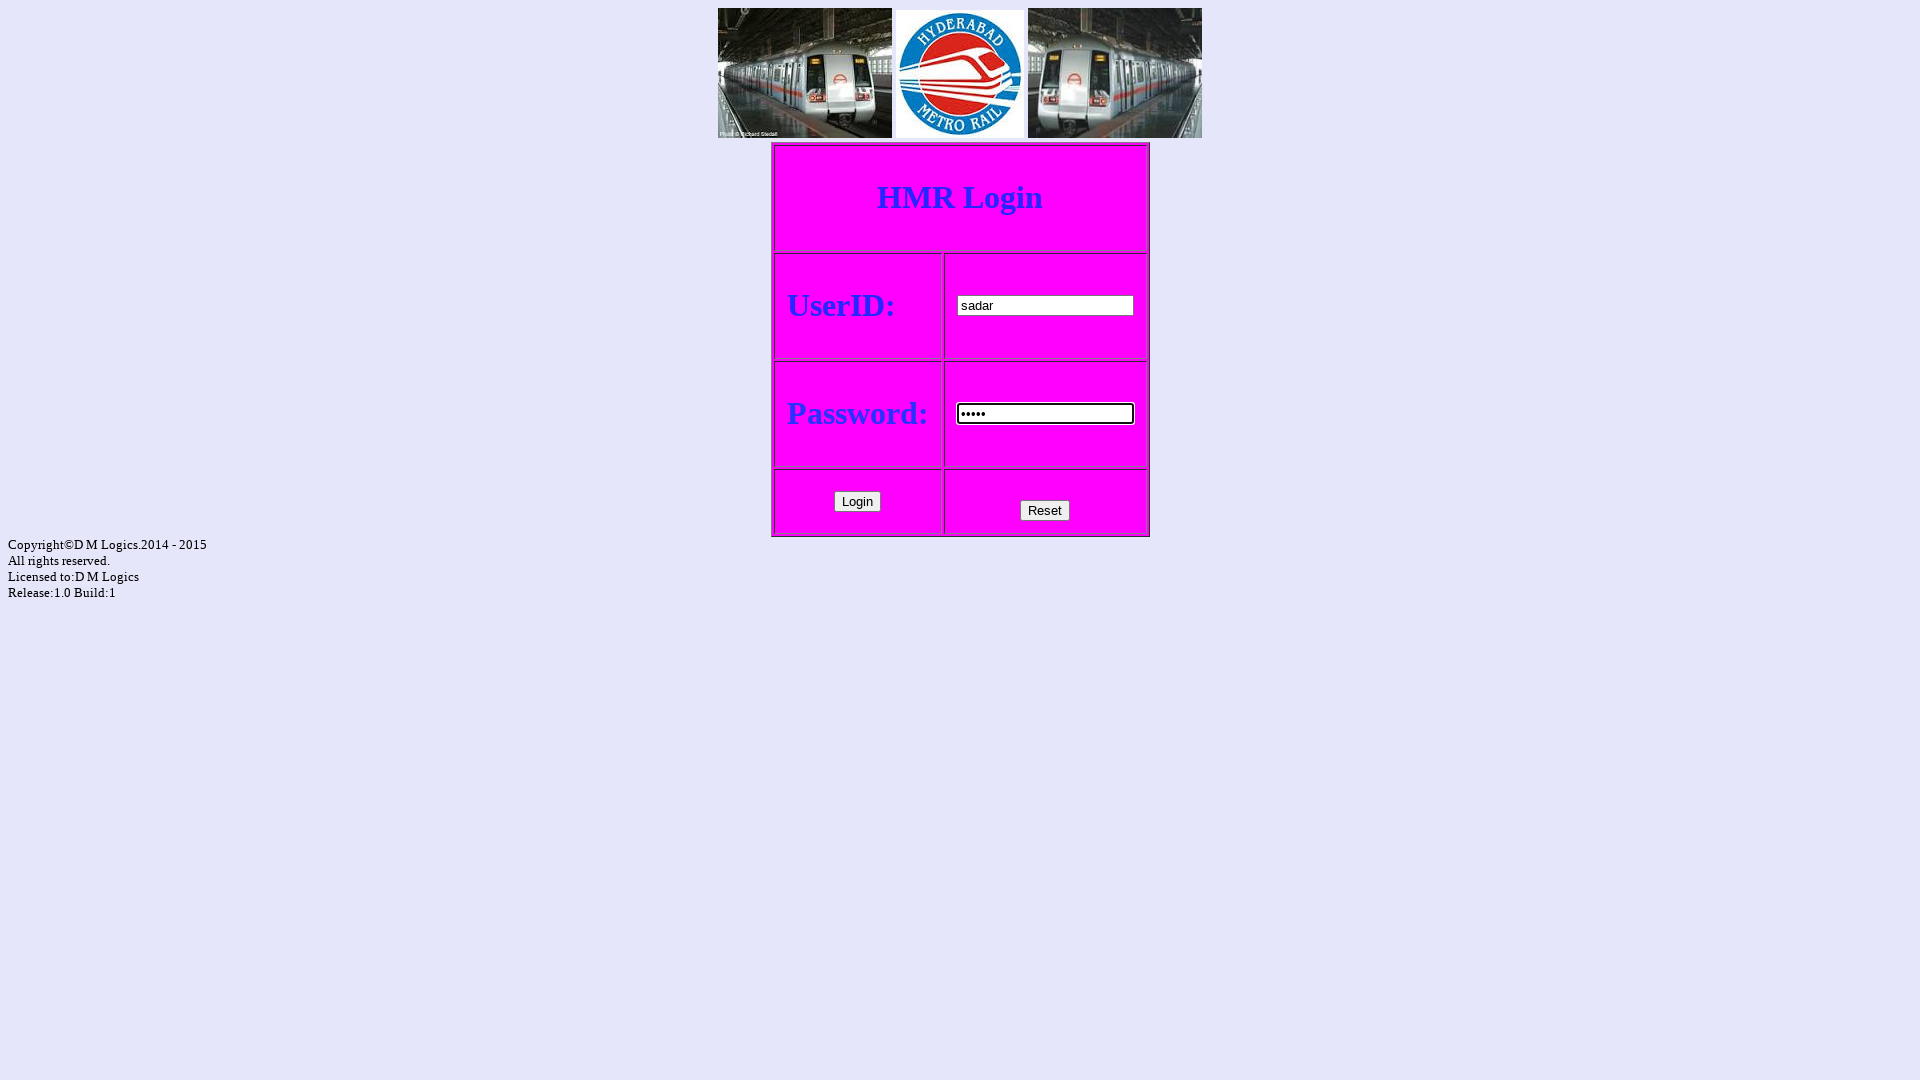

Clicked Reset button at (1045, 510) on input[type='Reset']
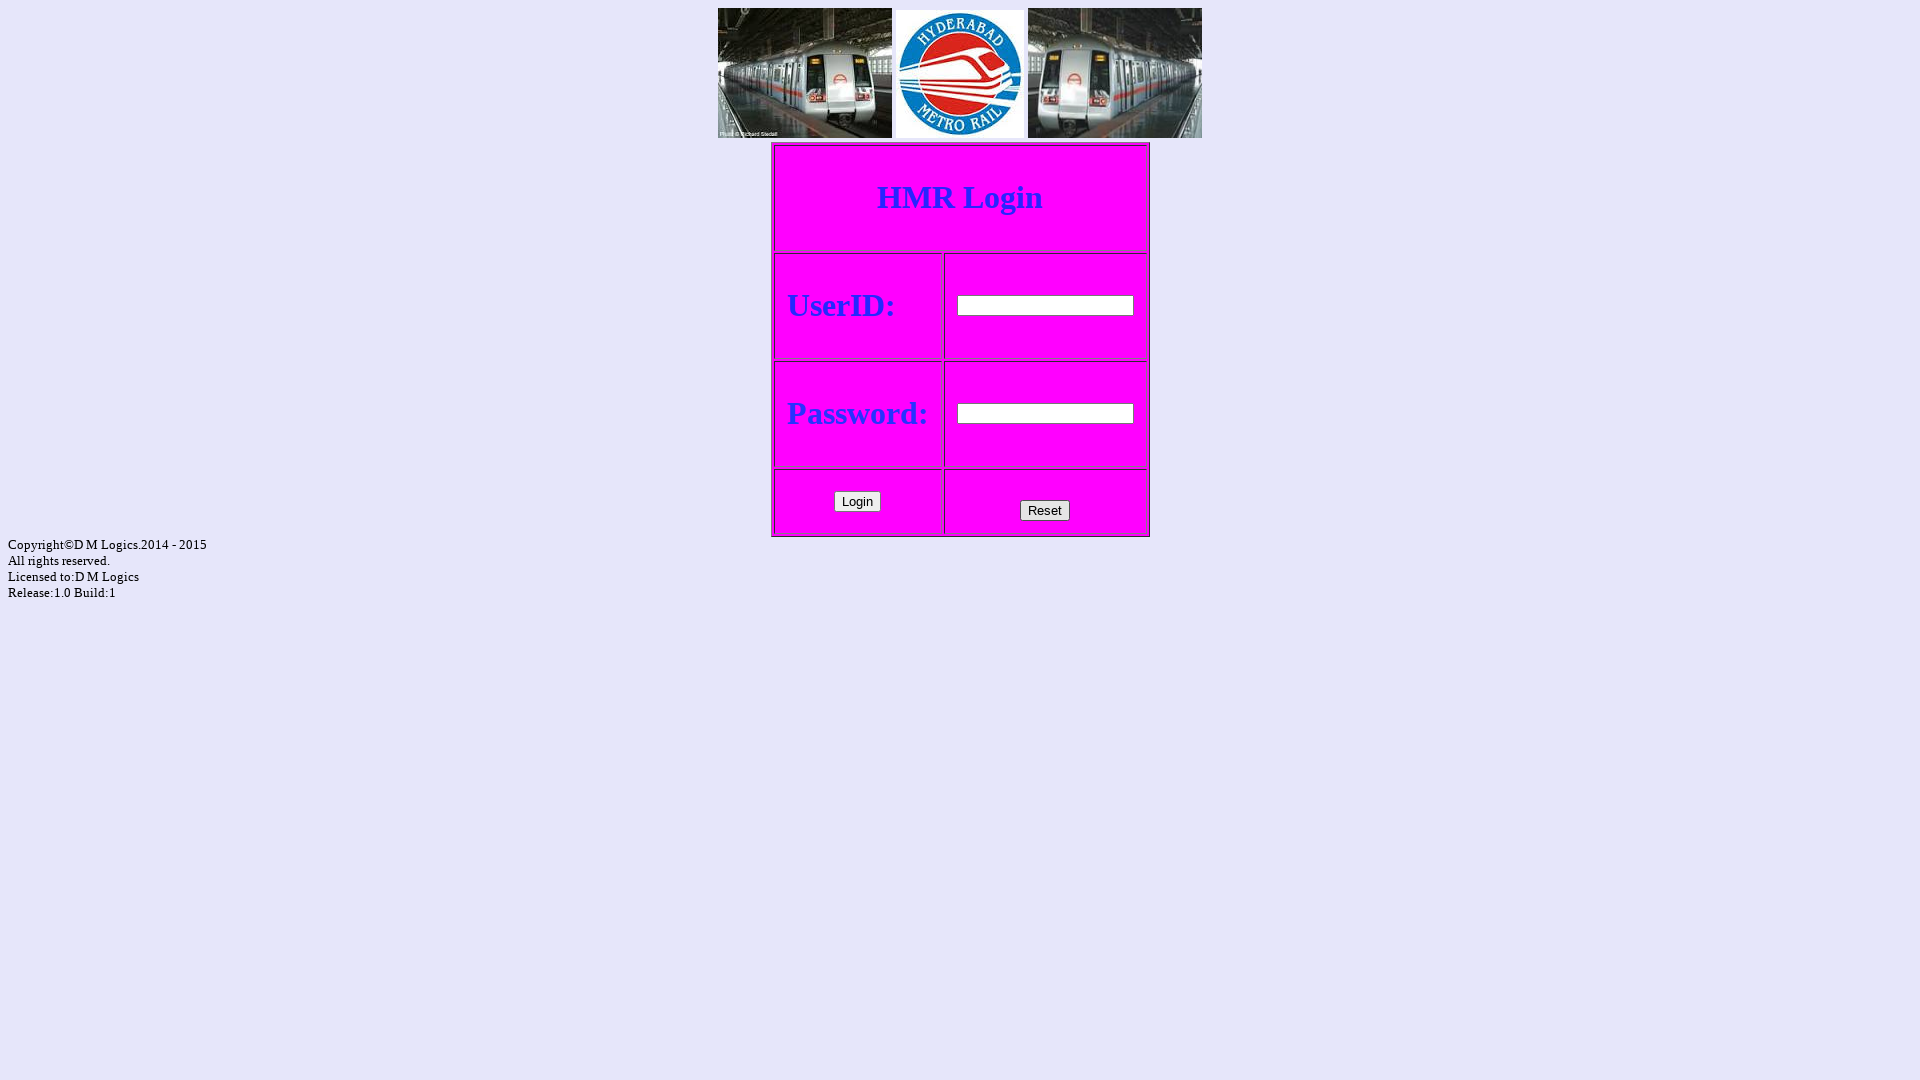

Waited 500ms for reset to take effect
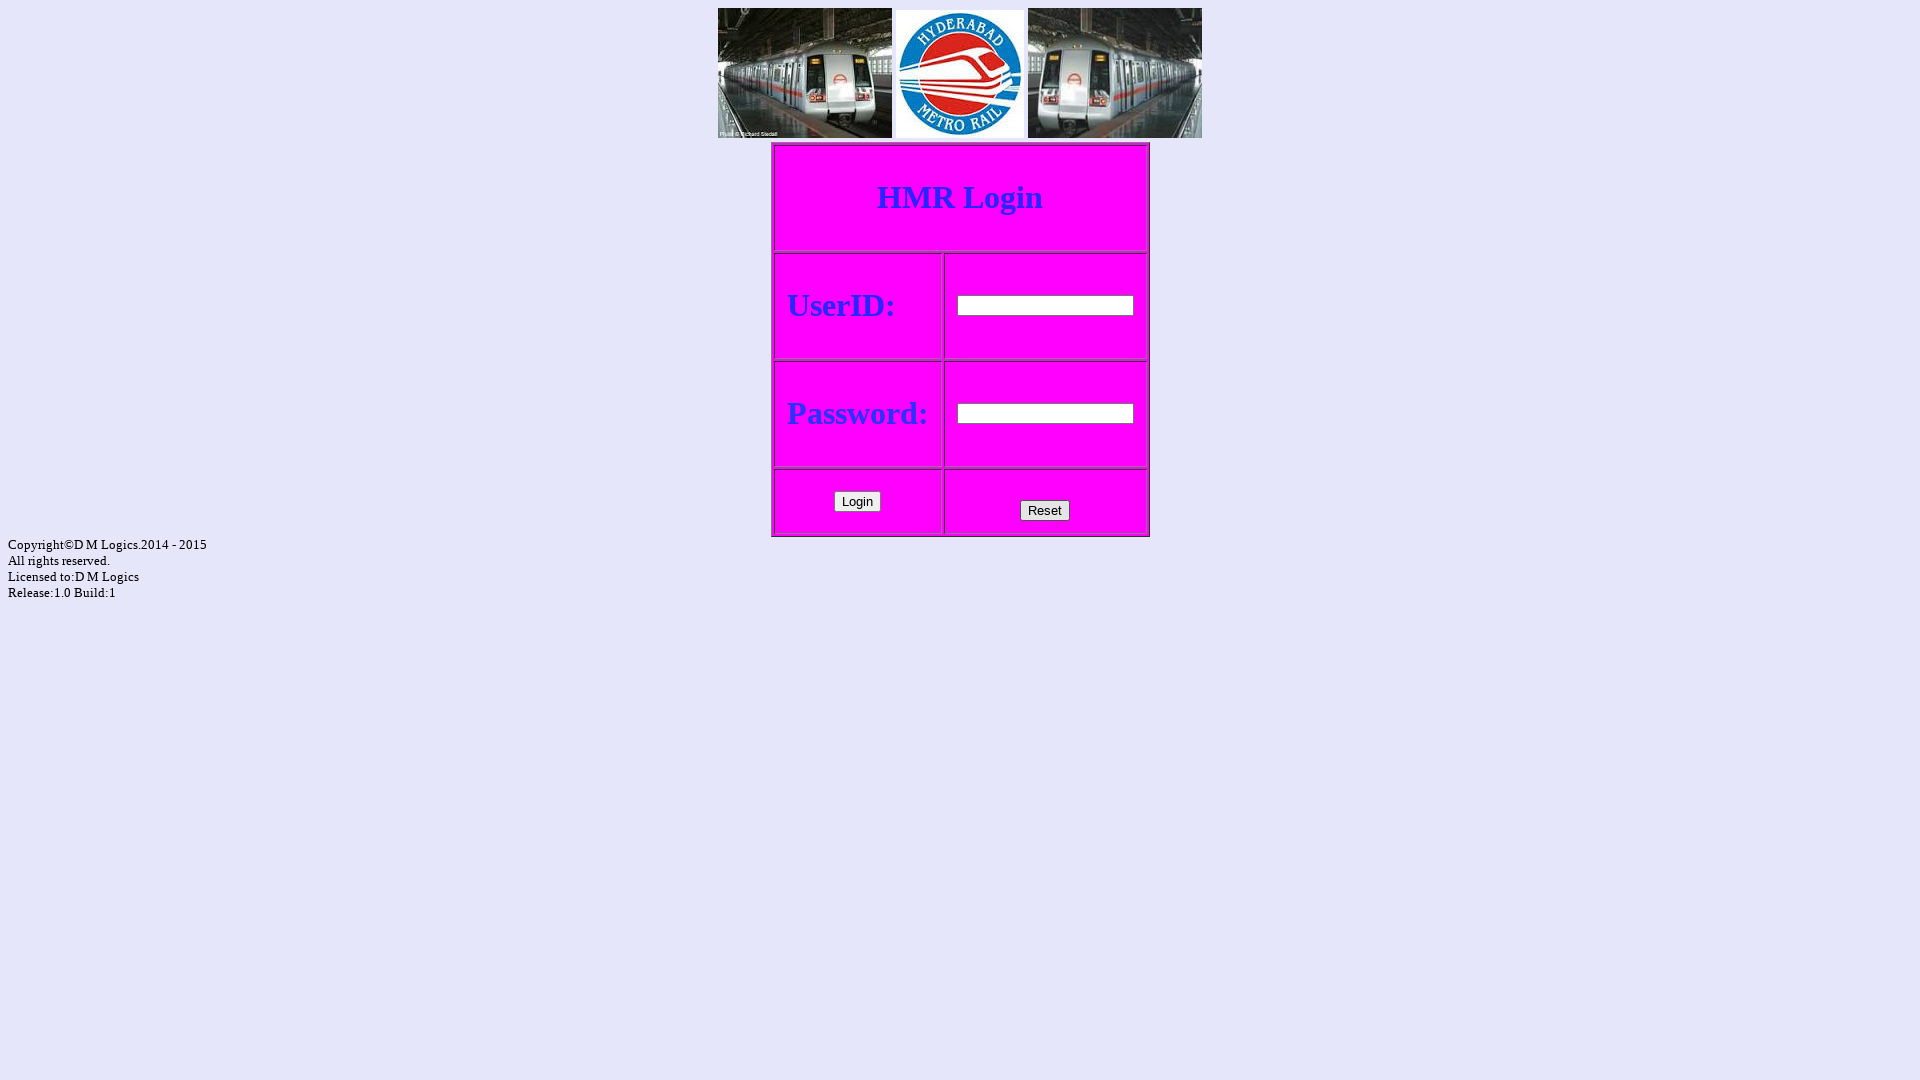

Retrieved username field value
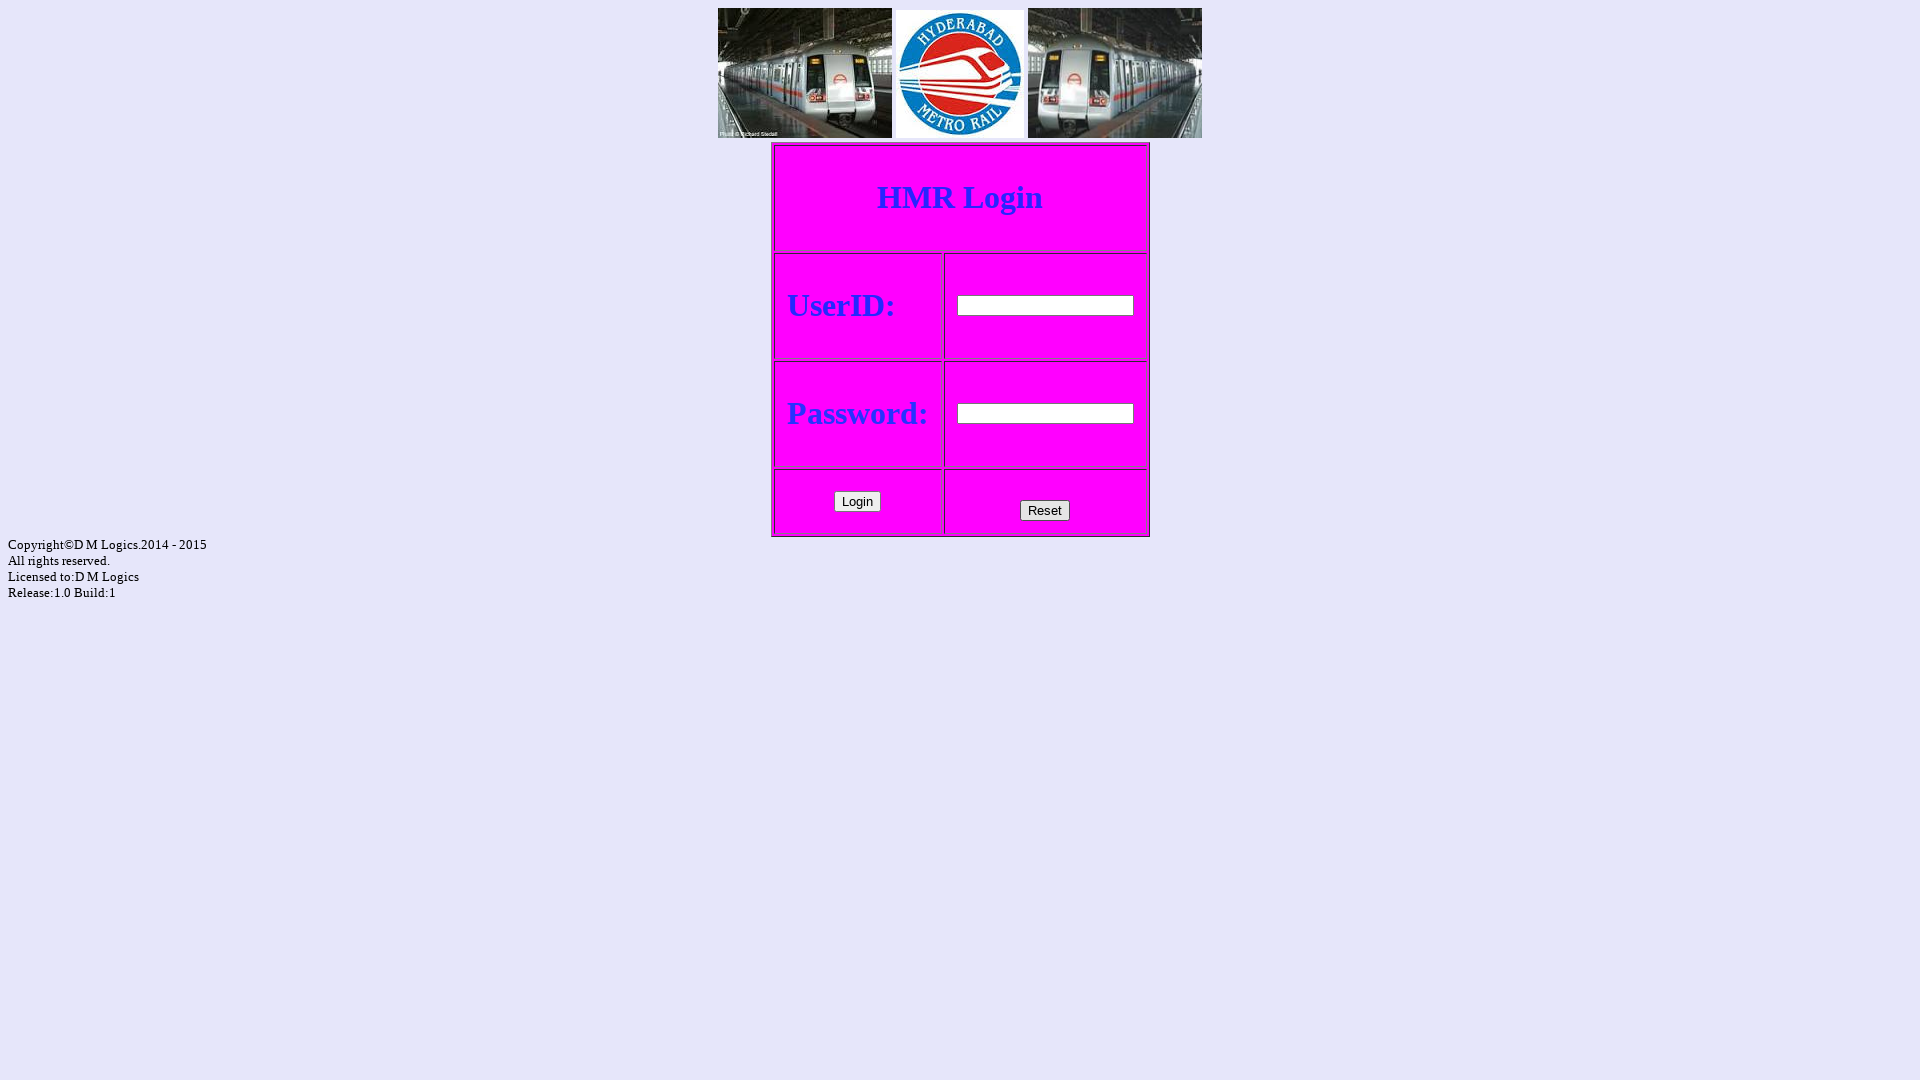

Verified username field is empty after reset
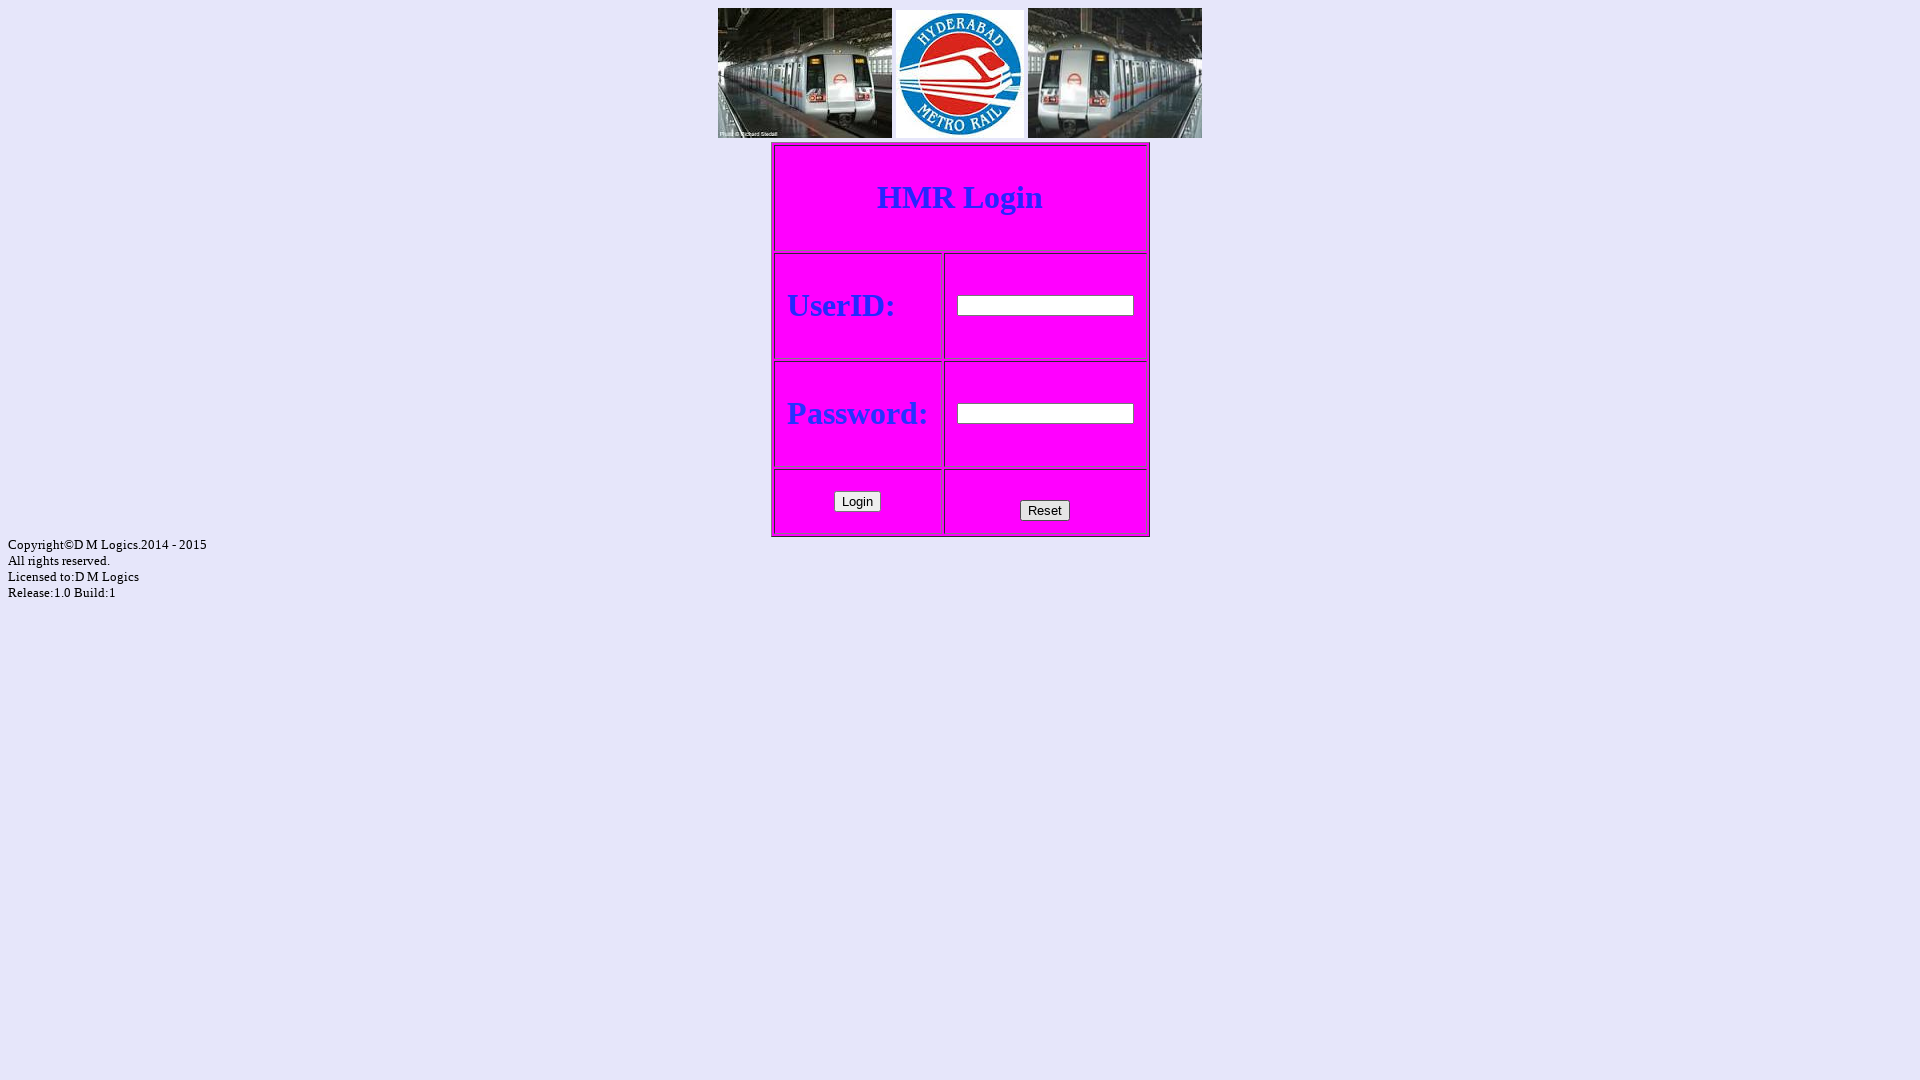

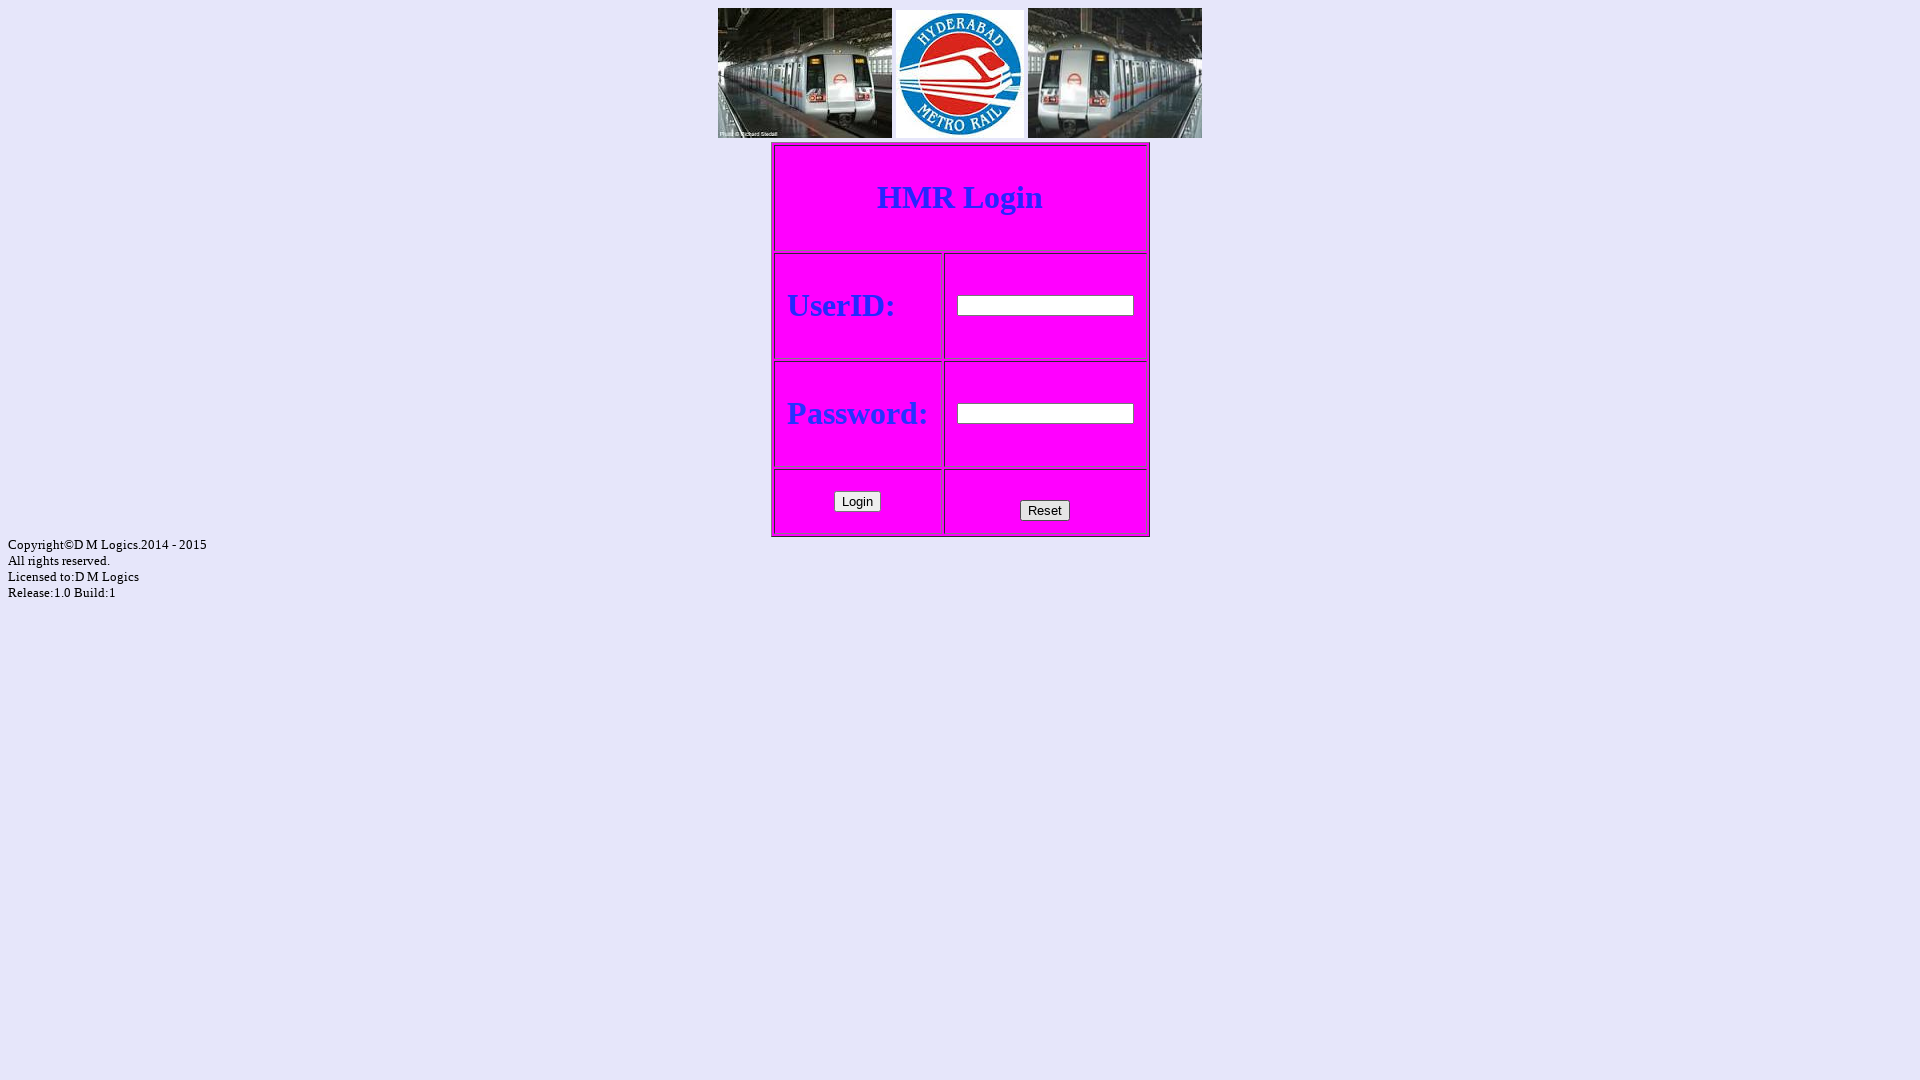